Opens the Demoblaze store website and verifies the page title matches the expected value "STORE"

Starting URL: https://www.demoblaze.com/

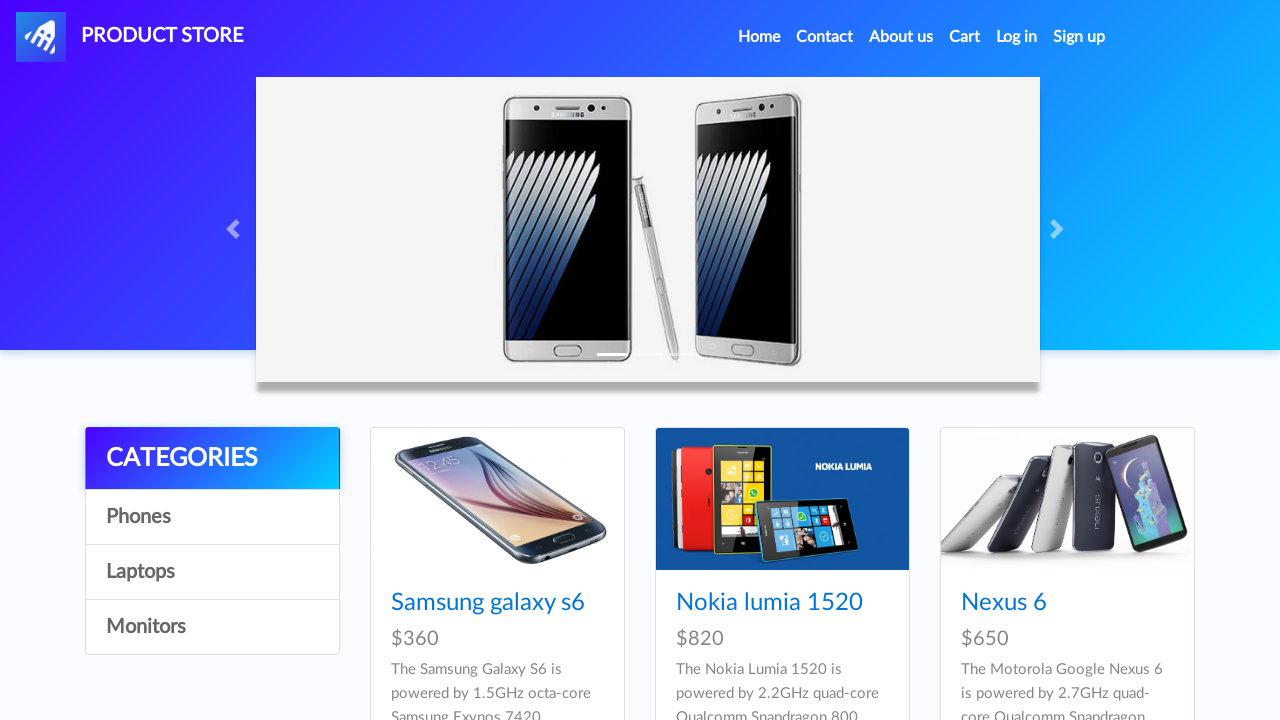

Verified page title contains 'STORE'
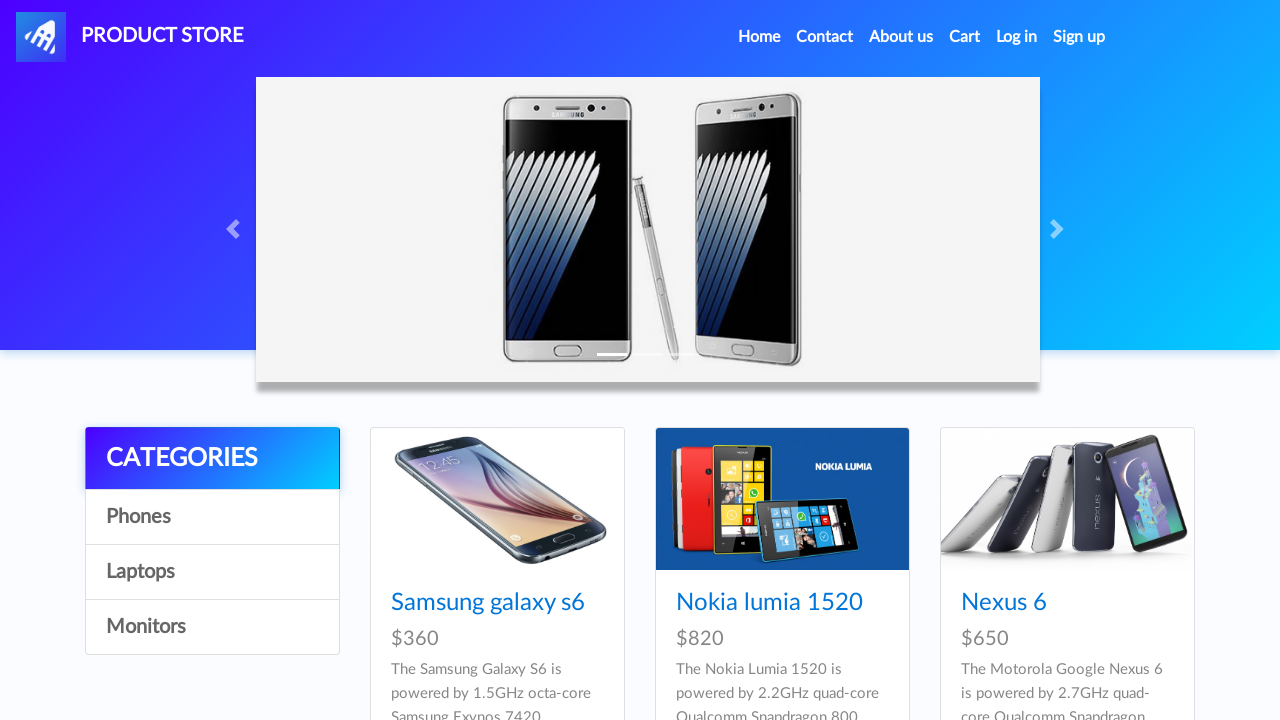

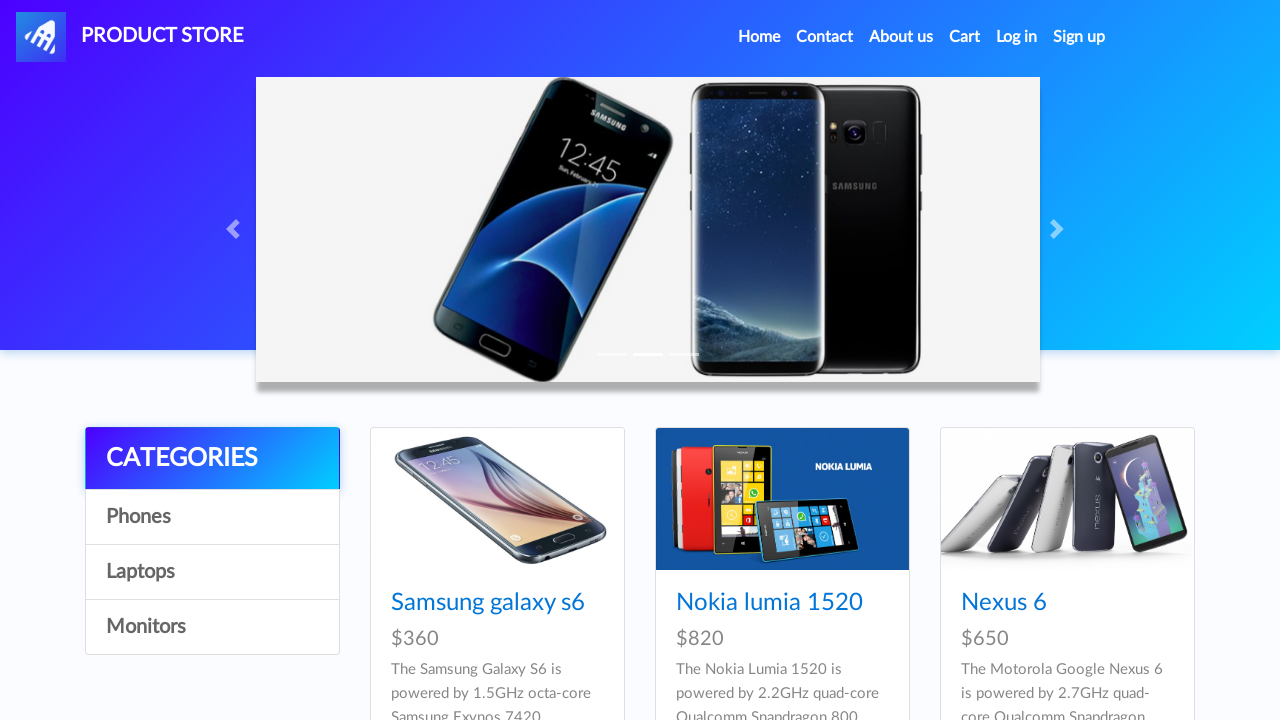